Tests the concatenate operation in the calculator by entering two numbers, selecting concatenate operation, and calculating the result

Starting URL: https://testsheepnz.github.io/BasicCalculator.html

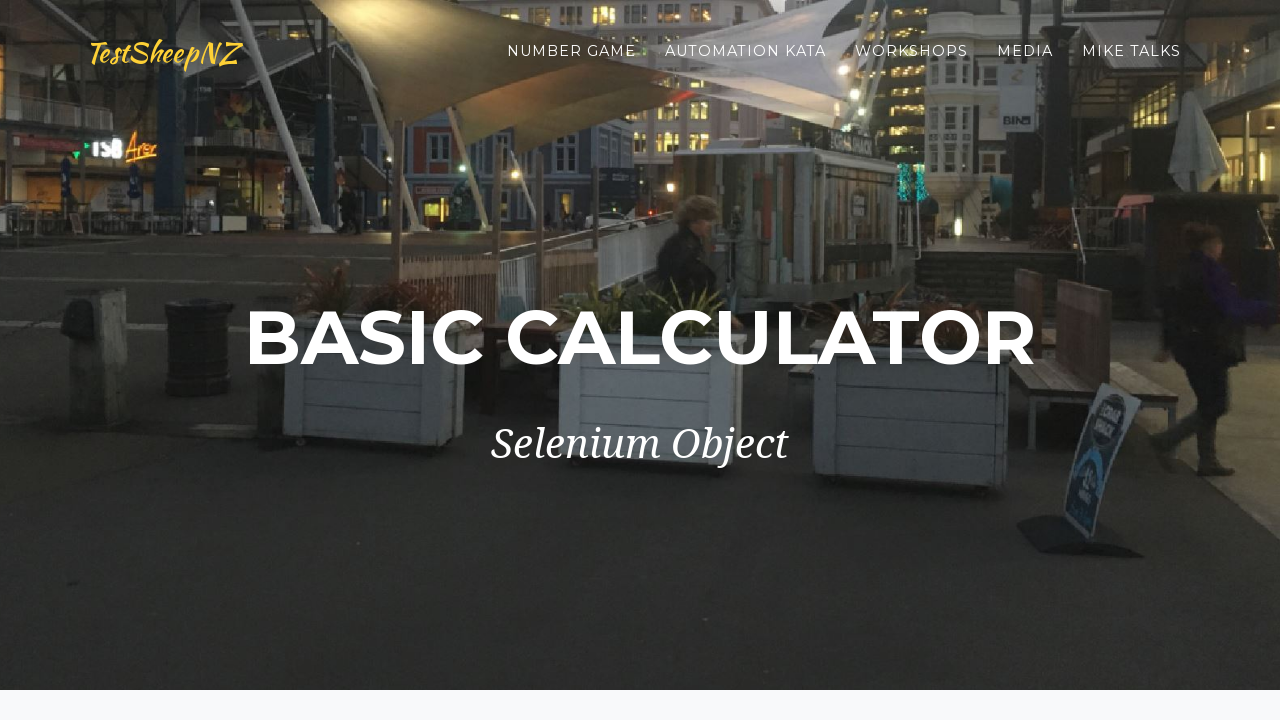

Entered first number '10' in number1Field on #number1Field
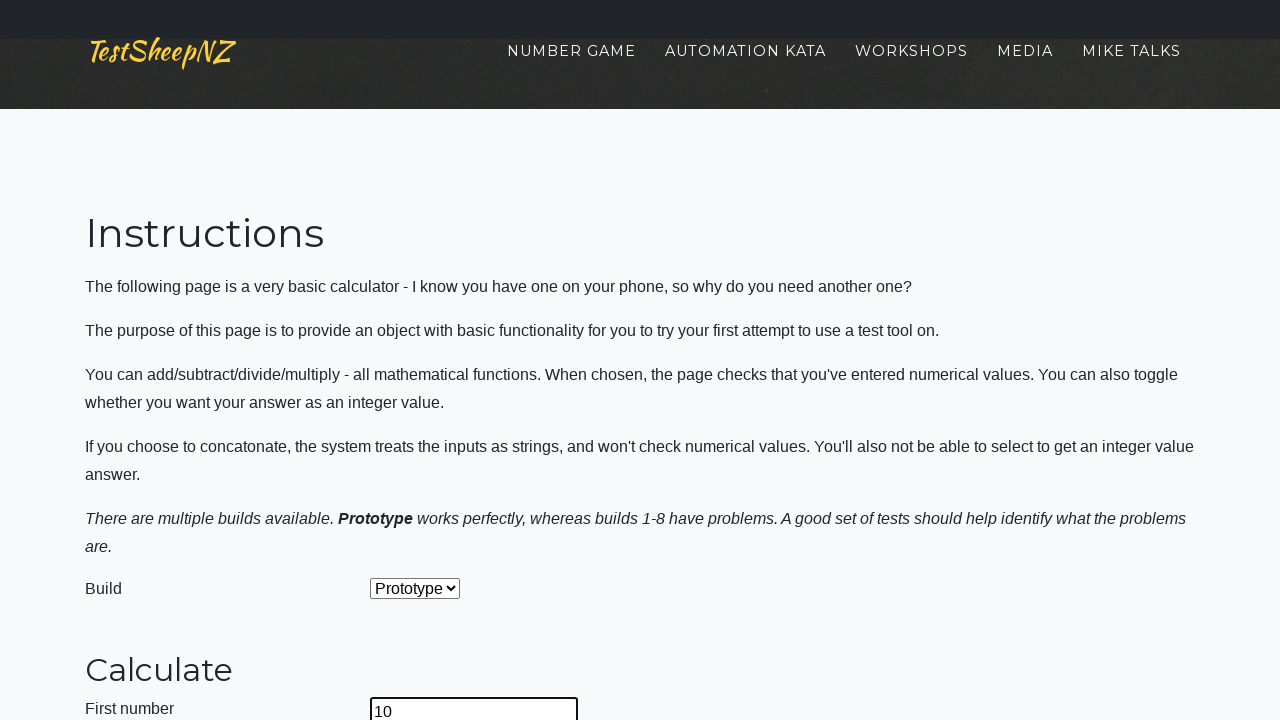

Entered second number '20' in number2Field on #number2Field
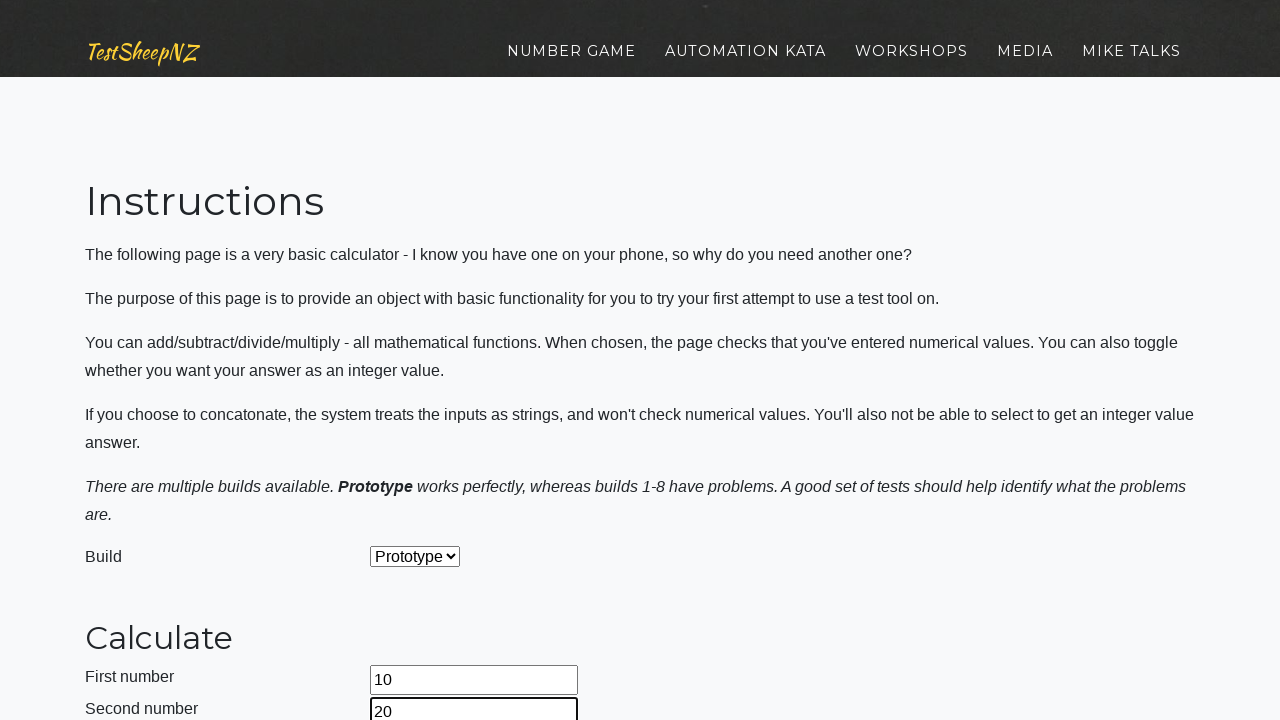

Selected concatenate operation from dropdown (index 4) on #selectOperationDropdown
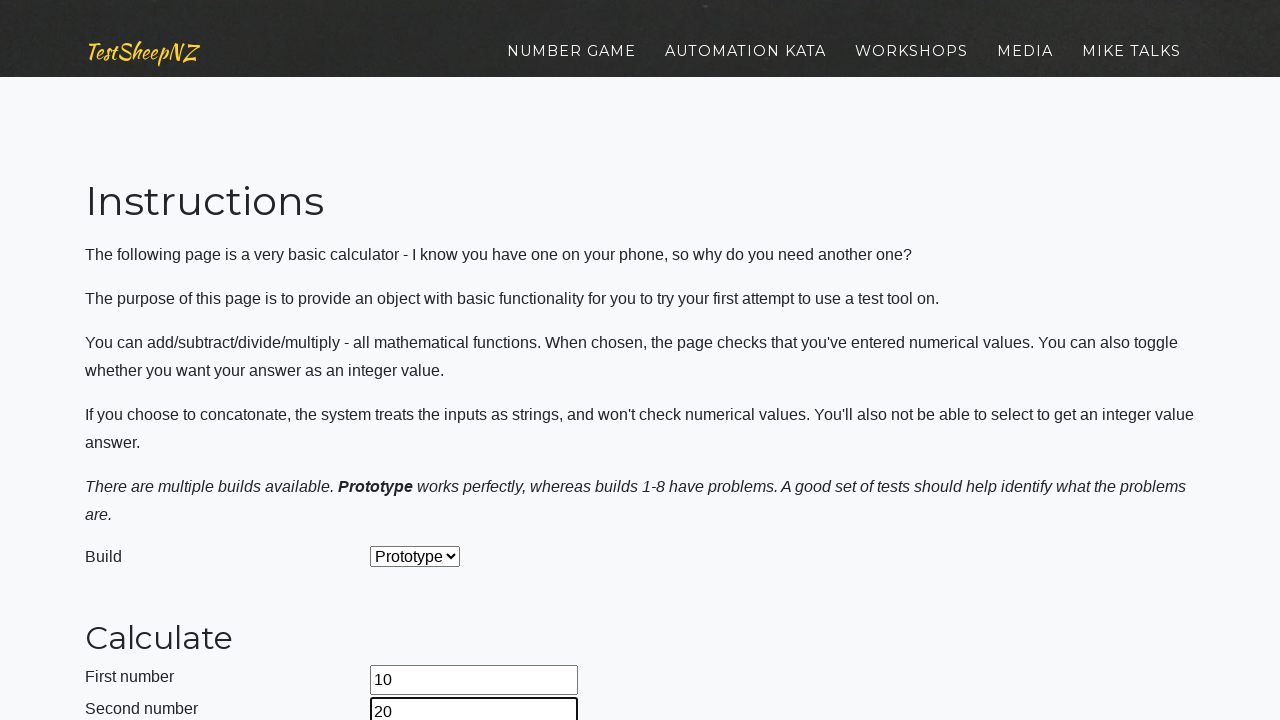

Clicked calculate button to perform concatenate operation at (422, 383) on #calculateButton
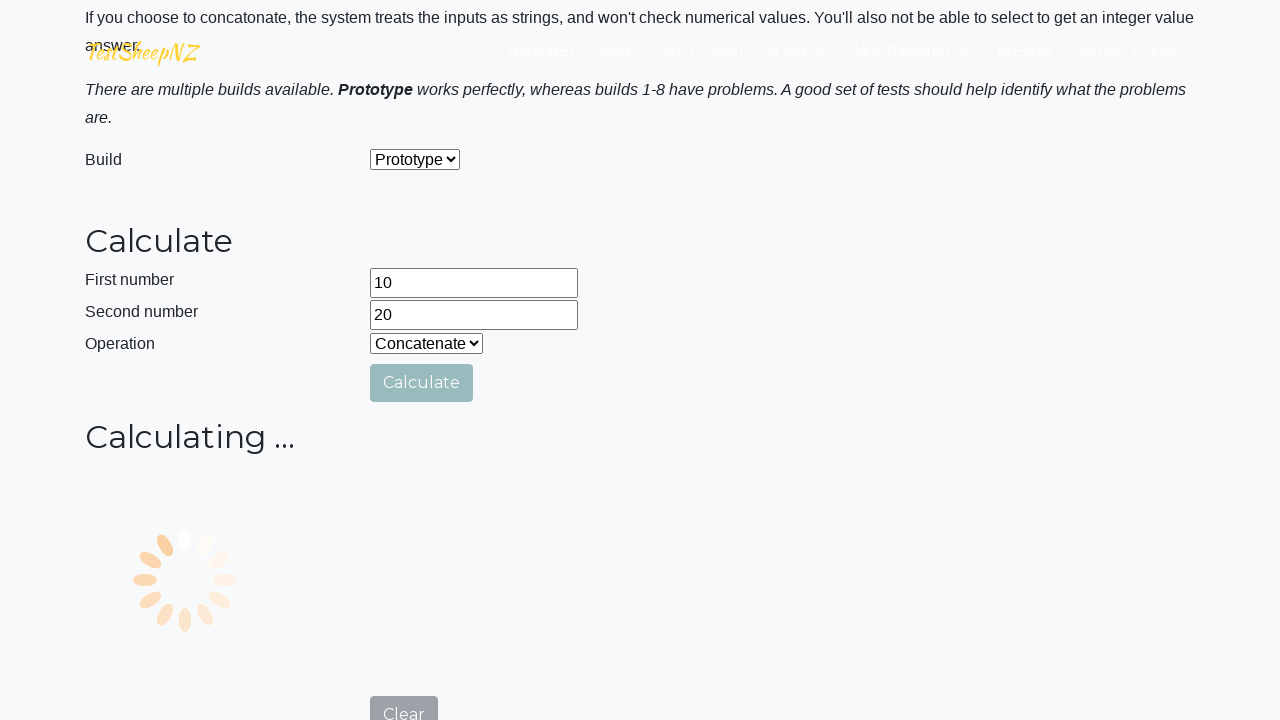

Result field loaded with concatenated value
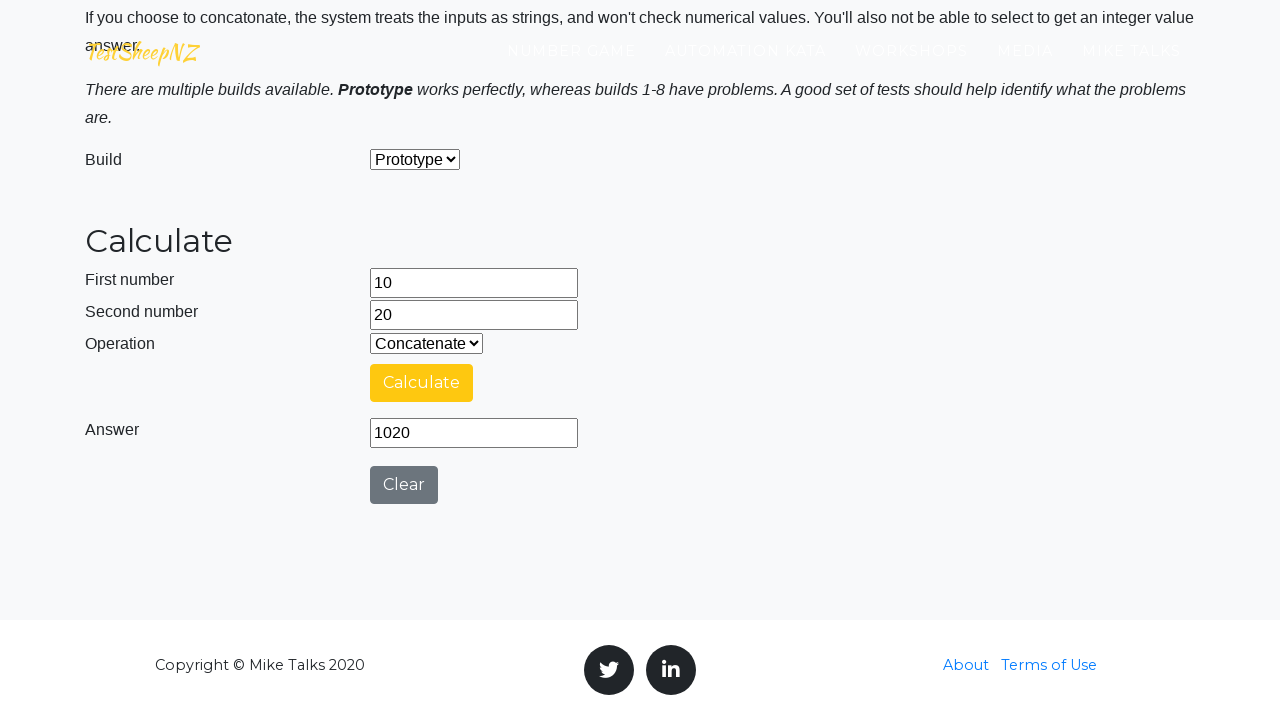

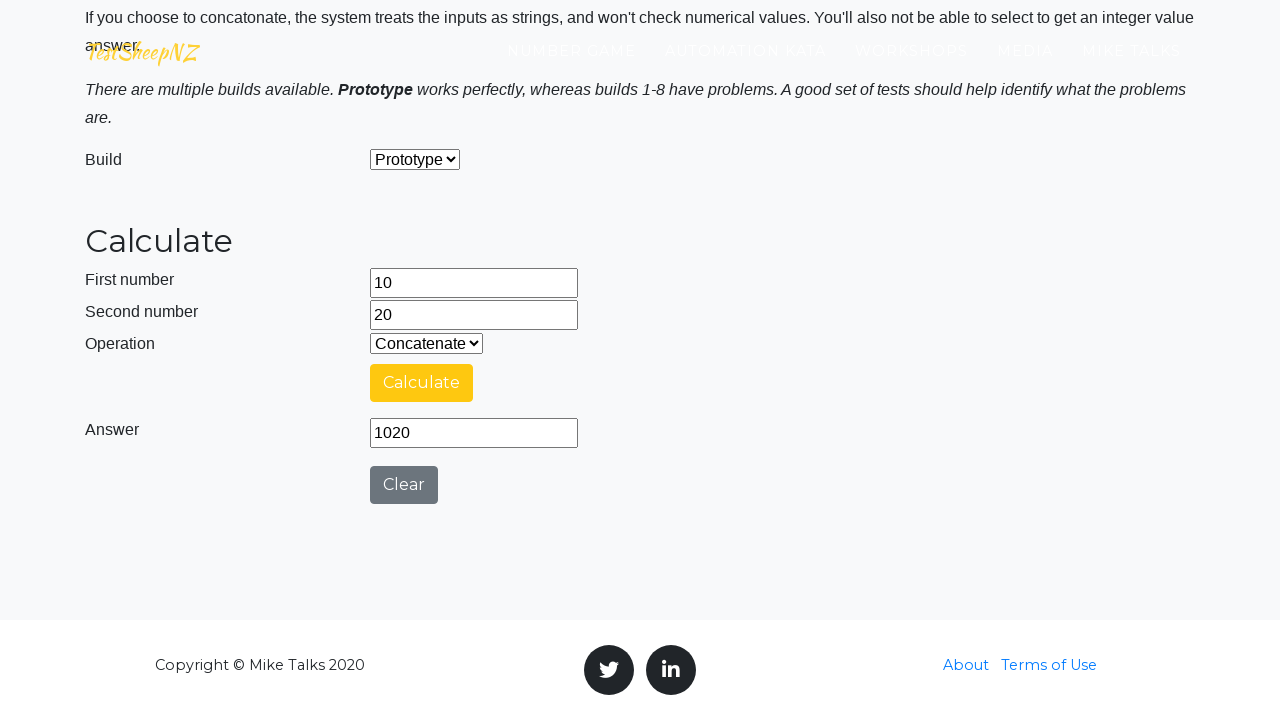